Opens the OrangeHRM demo site and verifies the company logo is displayed

Starting URL: https://opensource-demo.orangehrmlive.com/web/index.php/auth/login

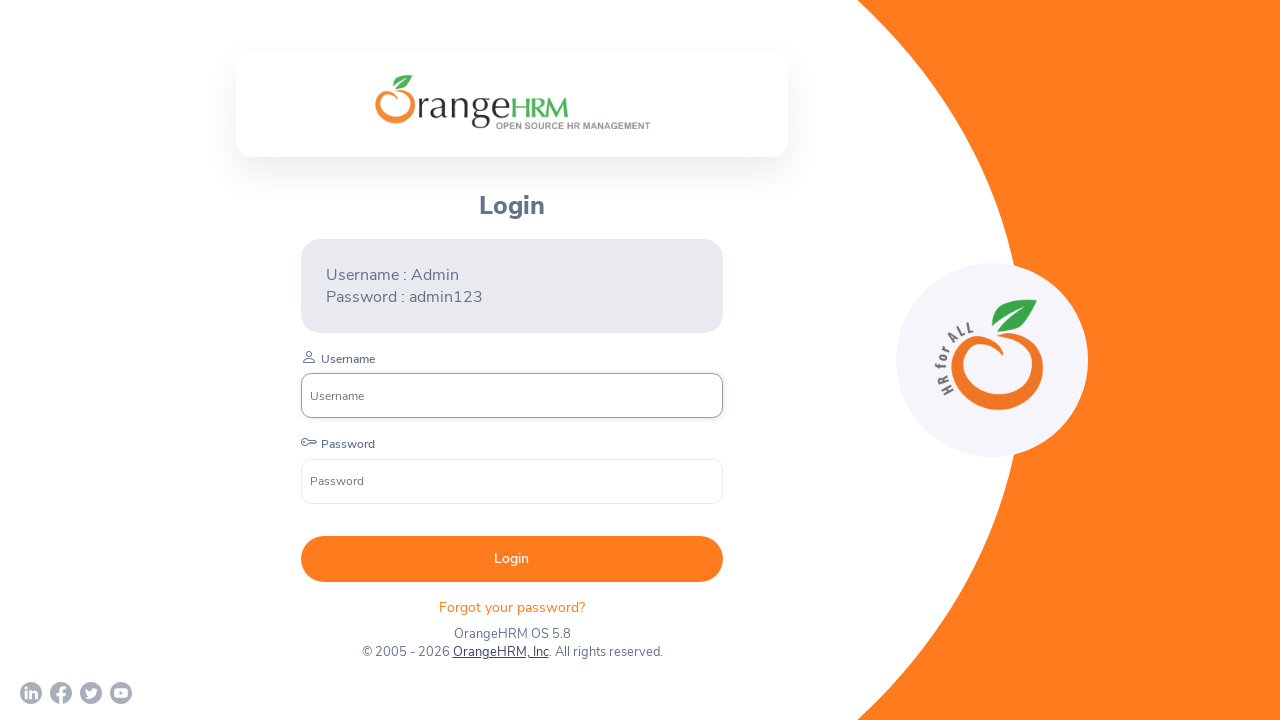

Navigated to OrangeHRM login page
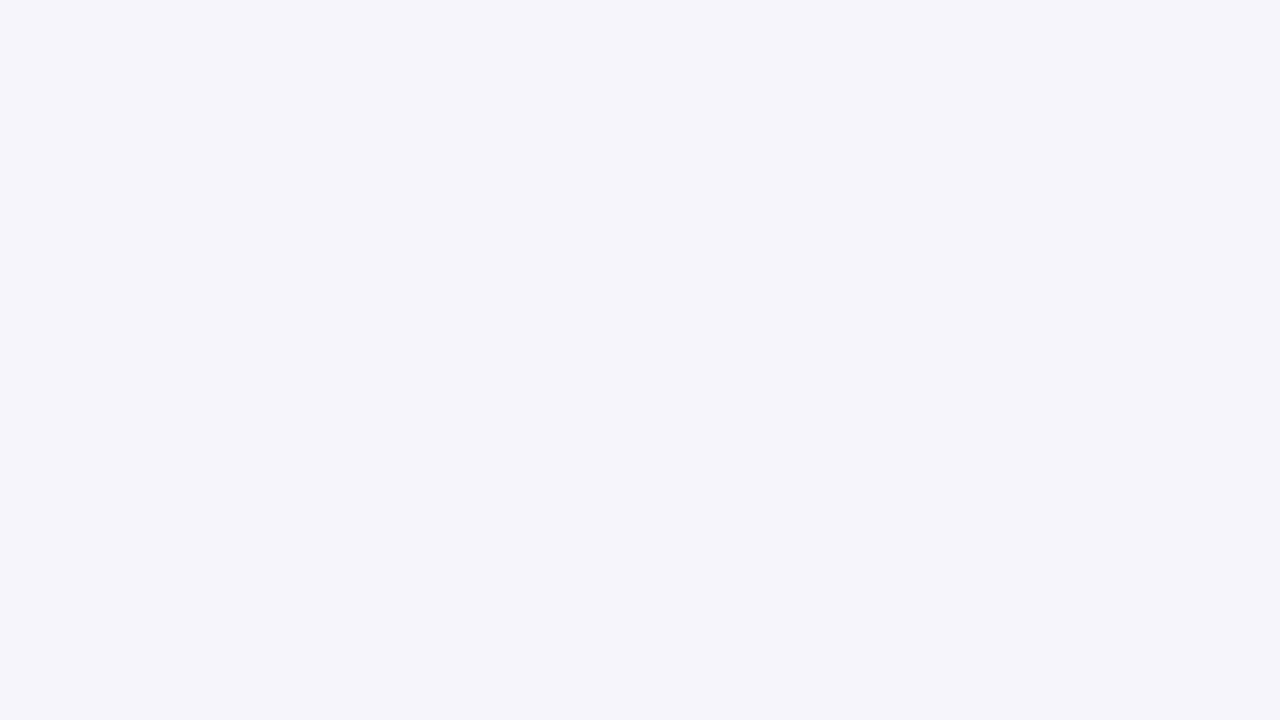

Checked if company logo is visible
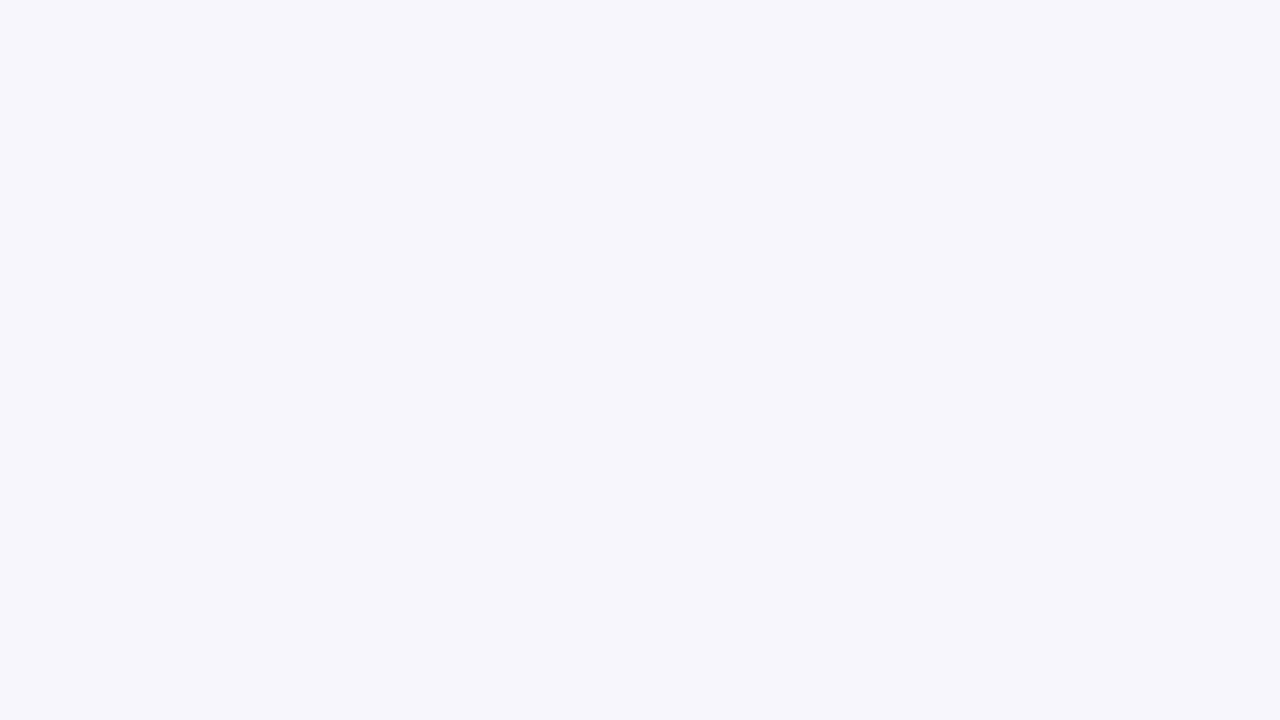

Verified company logo presence: False
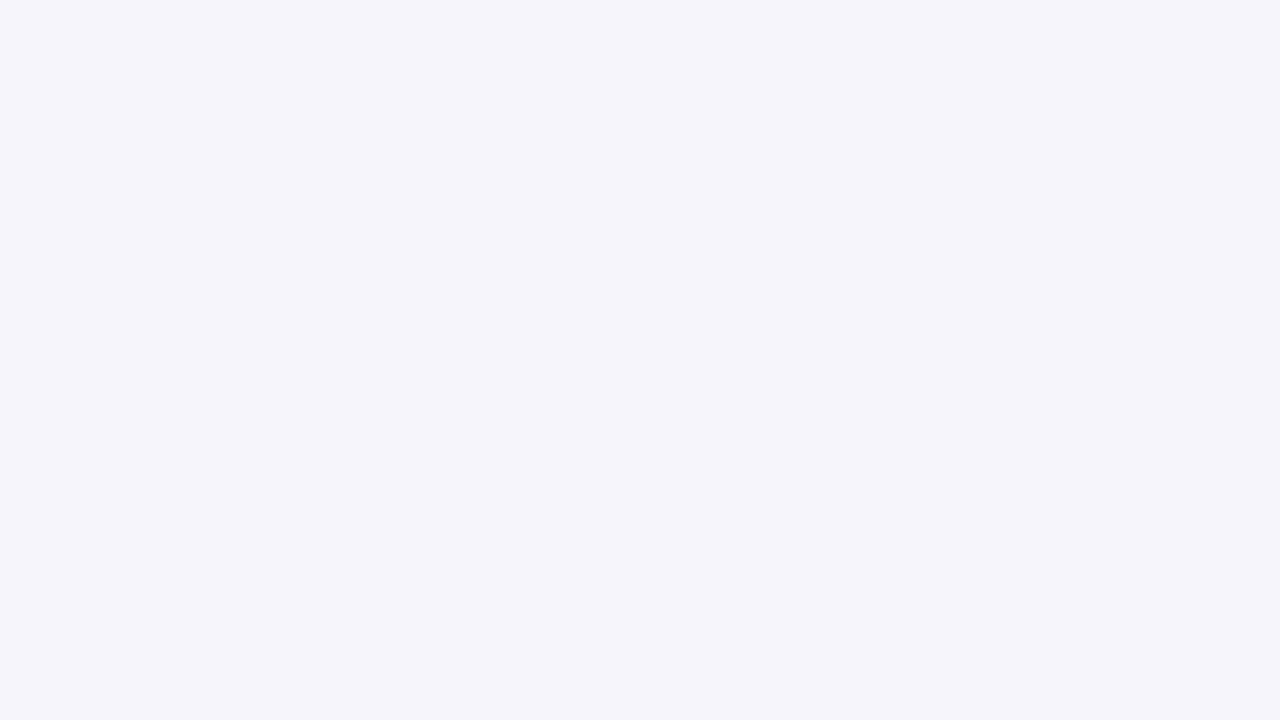

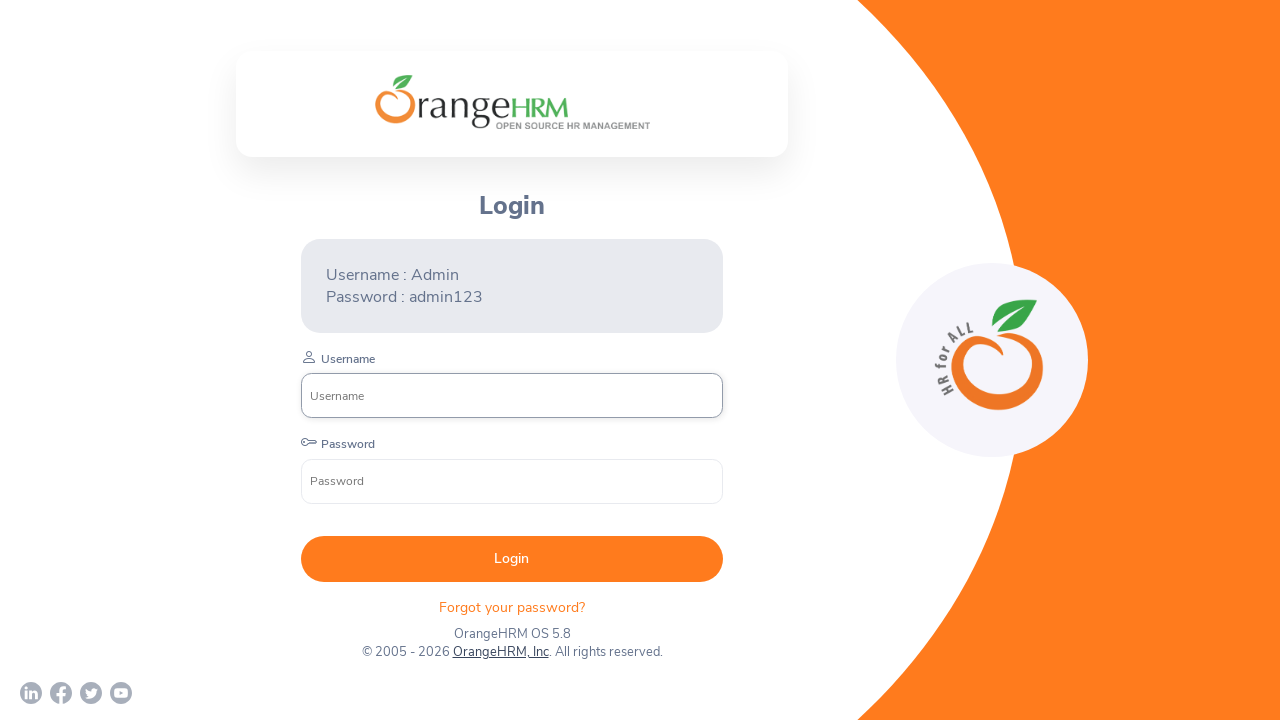